Tests a registration form by filling in first name, last name, and email fields, then submitting and verifying the success message is displayed.

Starting URL: http://suninjuly.github.io/registration1.html

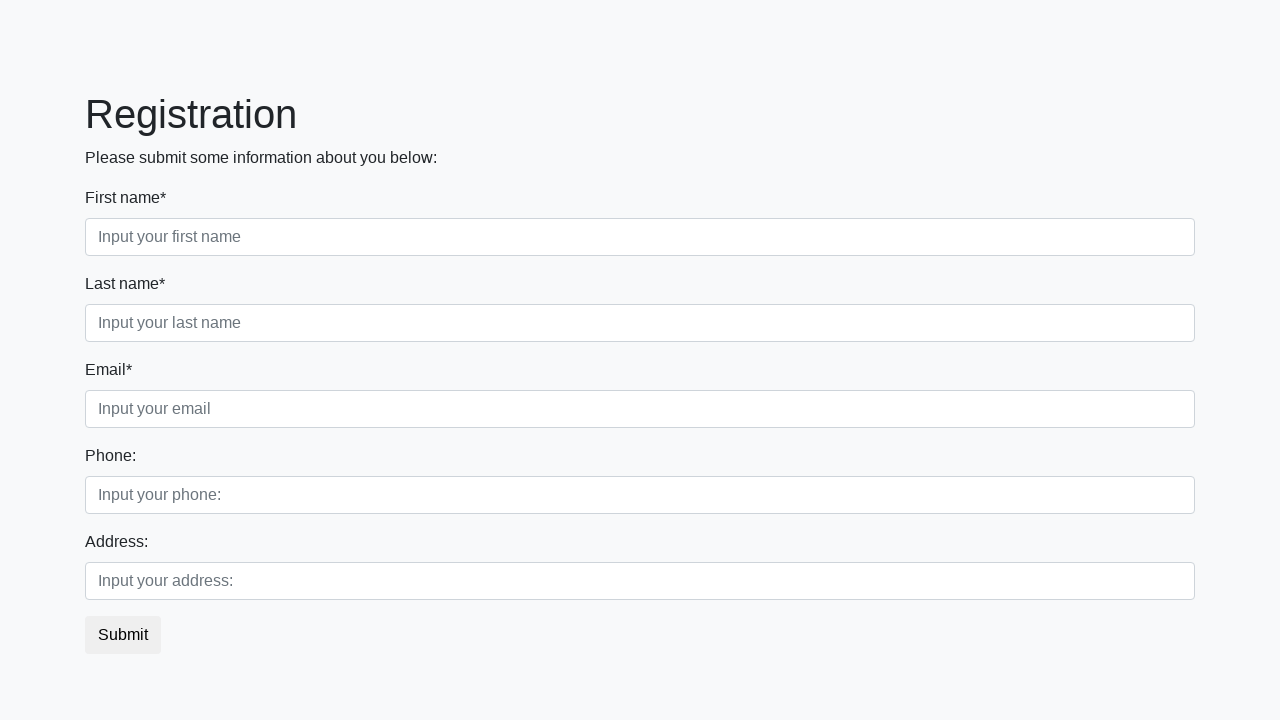

Filled first name field with 'Maxim' on [class='first_block'] [class='form-control first']
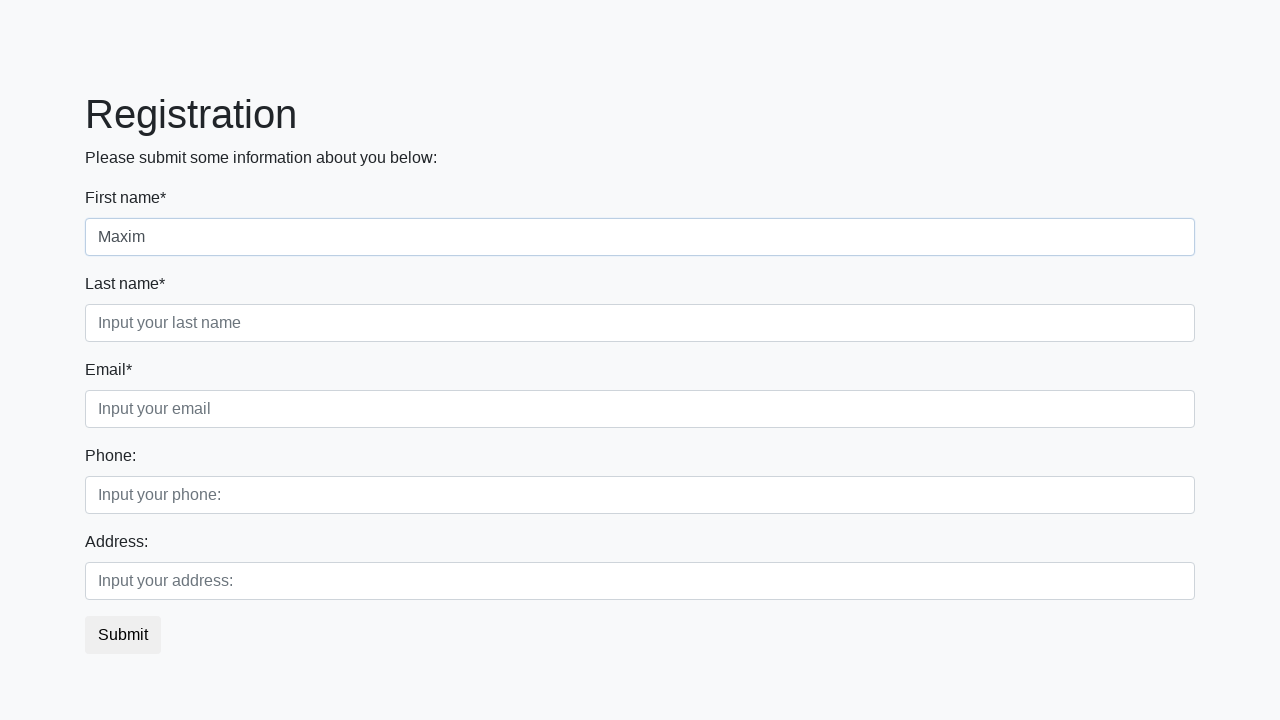

Filled last name field with 'Verkhovod' on [class='first_block'] [class='form-control second']
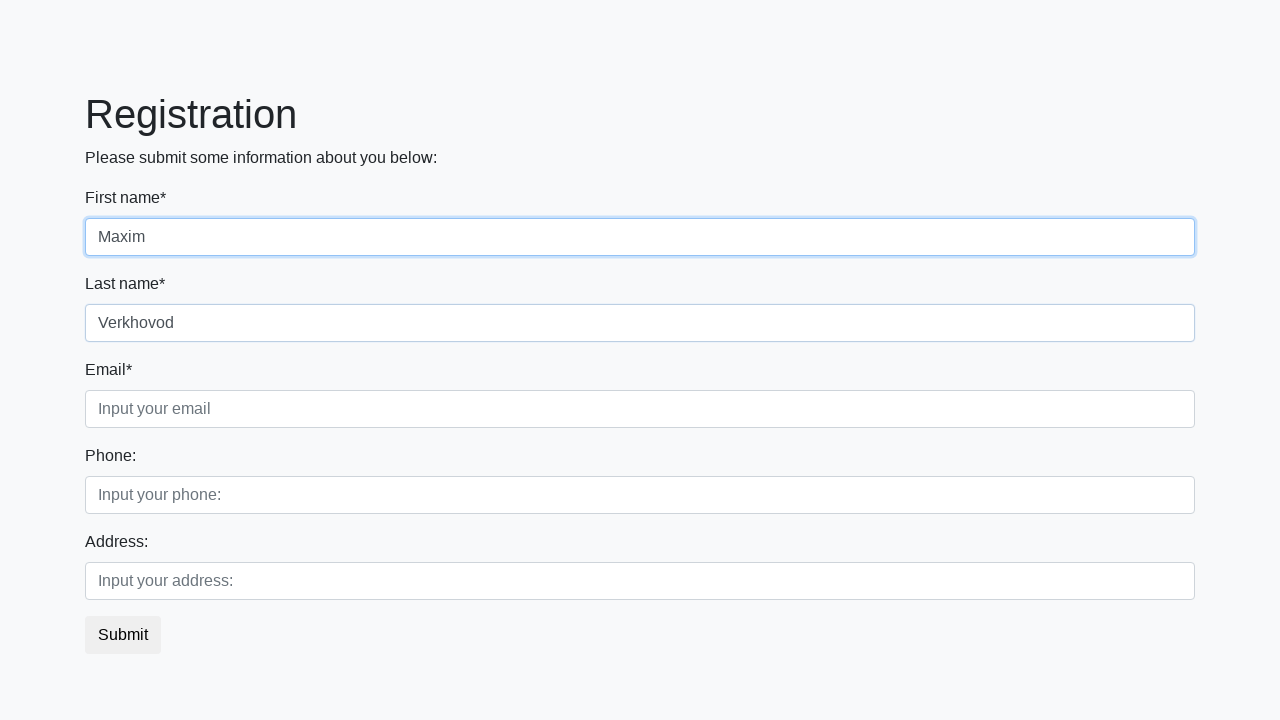

Filled email field with 'testuser@example.com' on [class='first_block'] [class='form-control third']
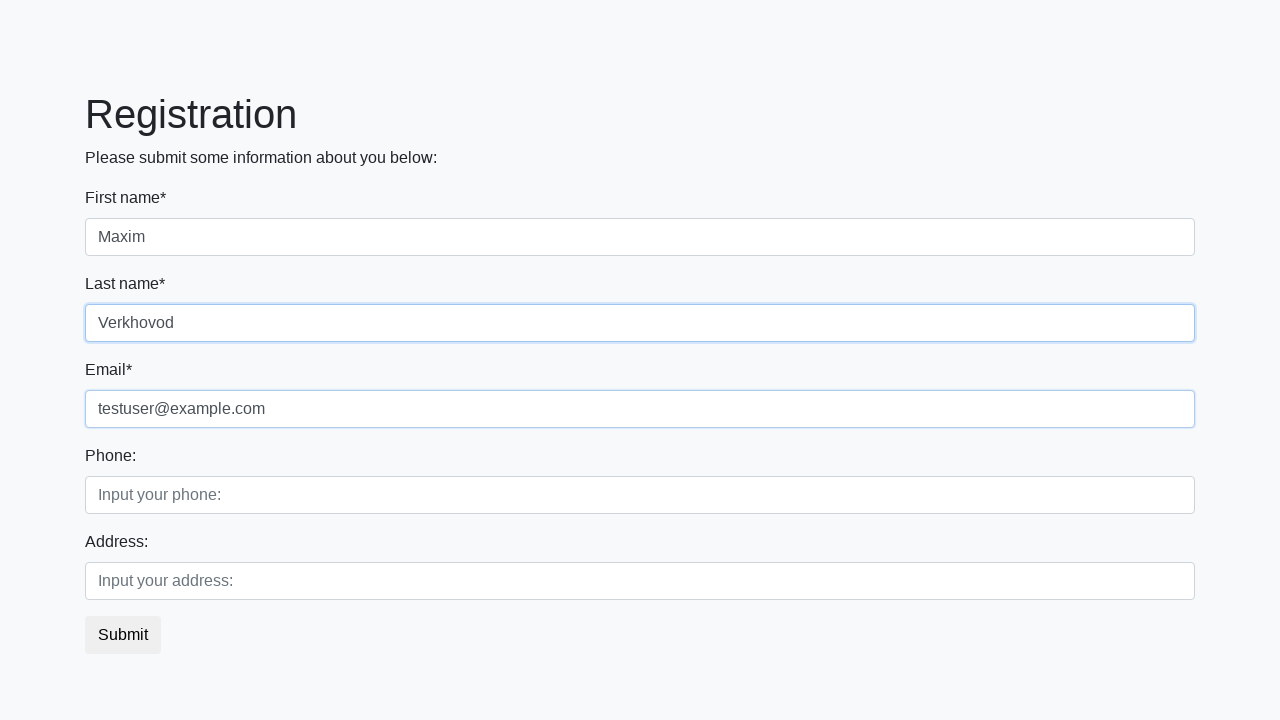

Clicked submit button to register at (123, 635) on button.btn
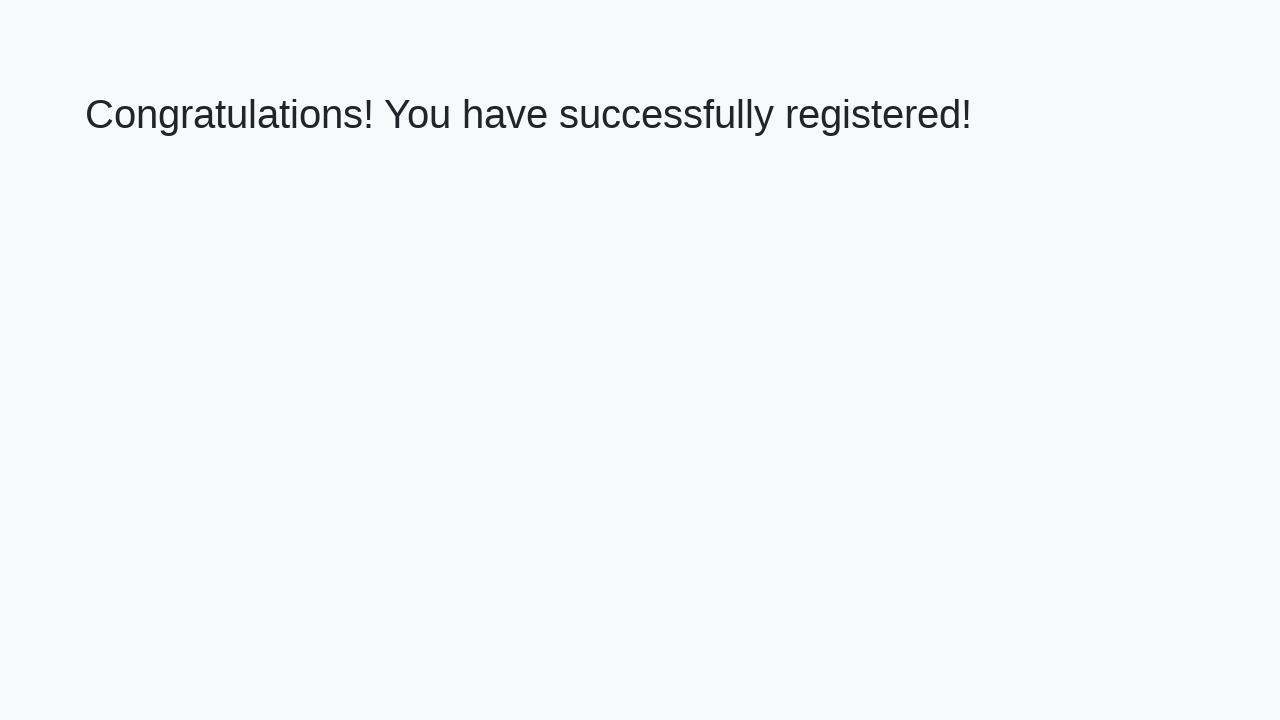

Success message heading loaded
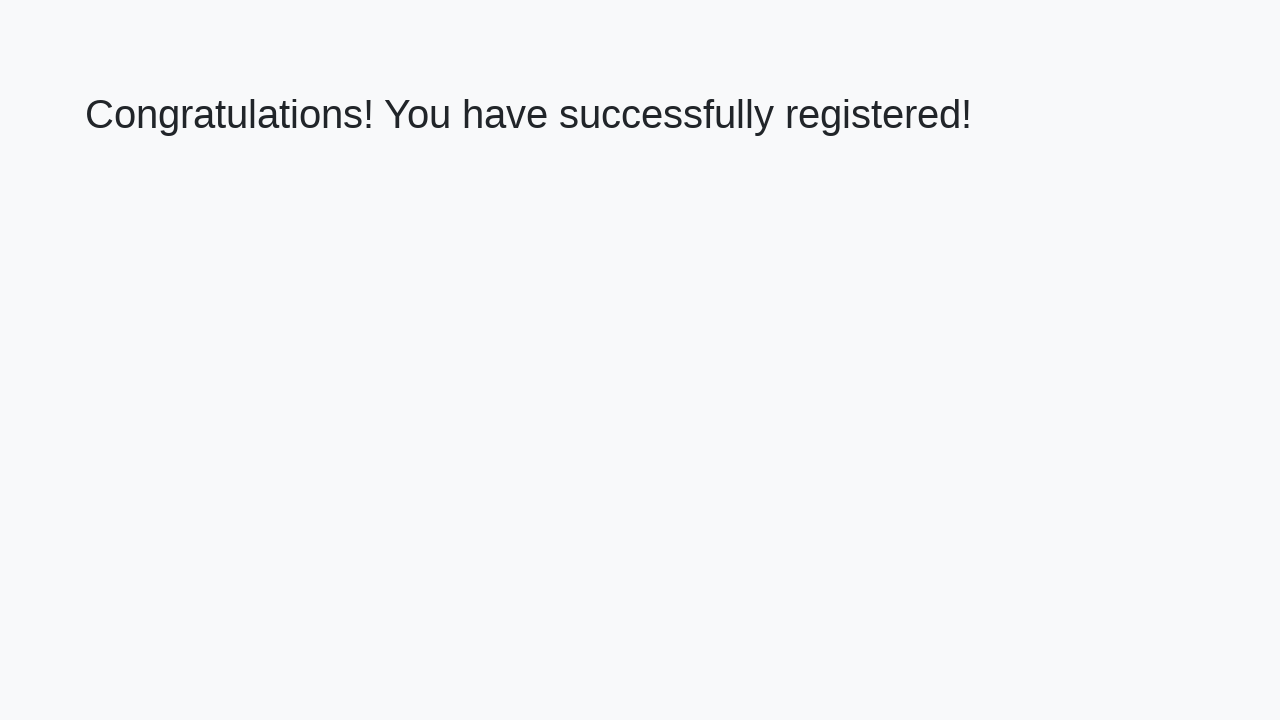

Retrieved success message text
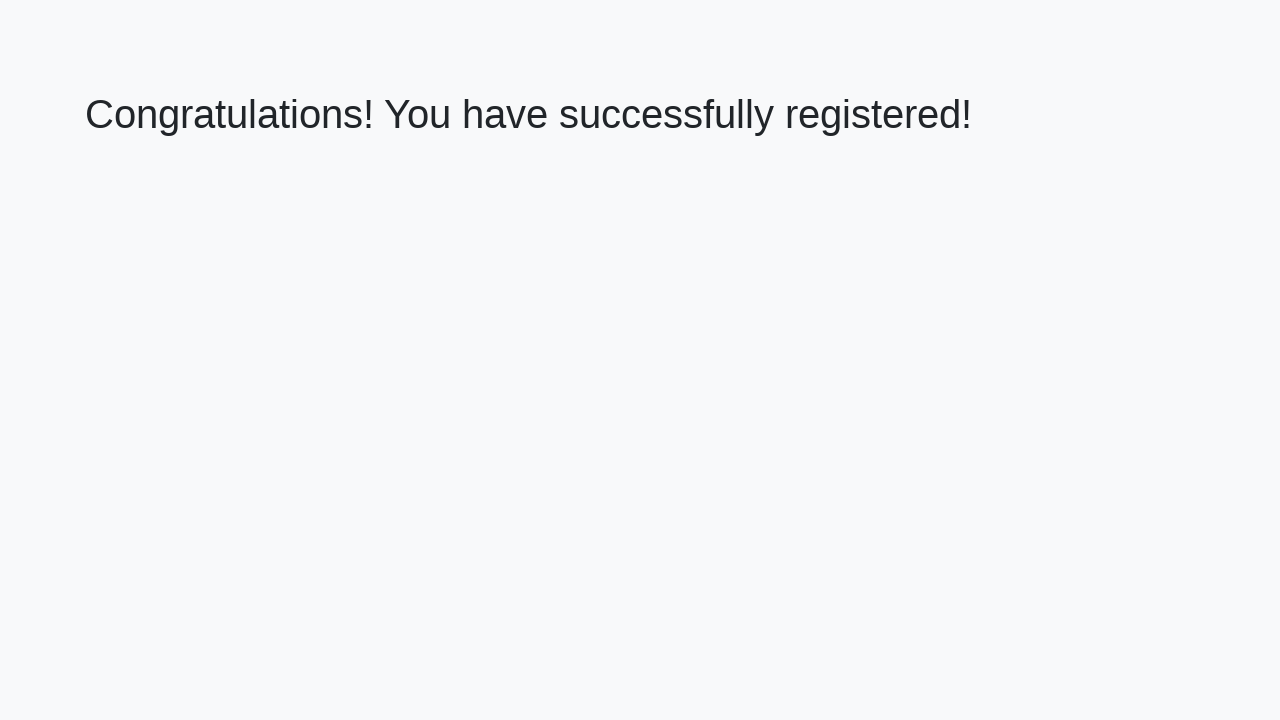

Verified success message: 'Congratulations! You have successfully registered!'
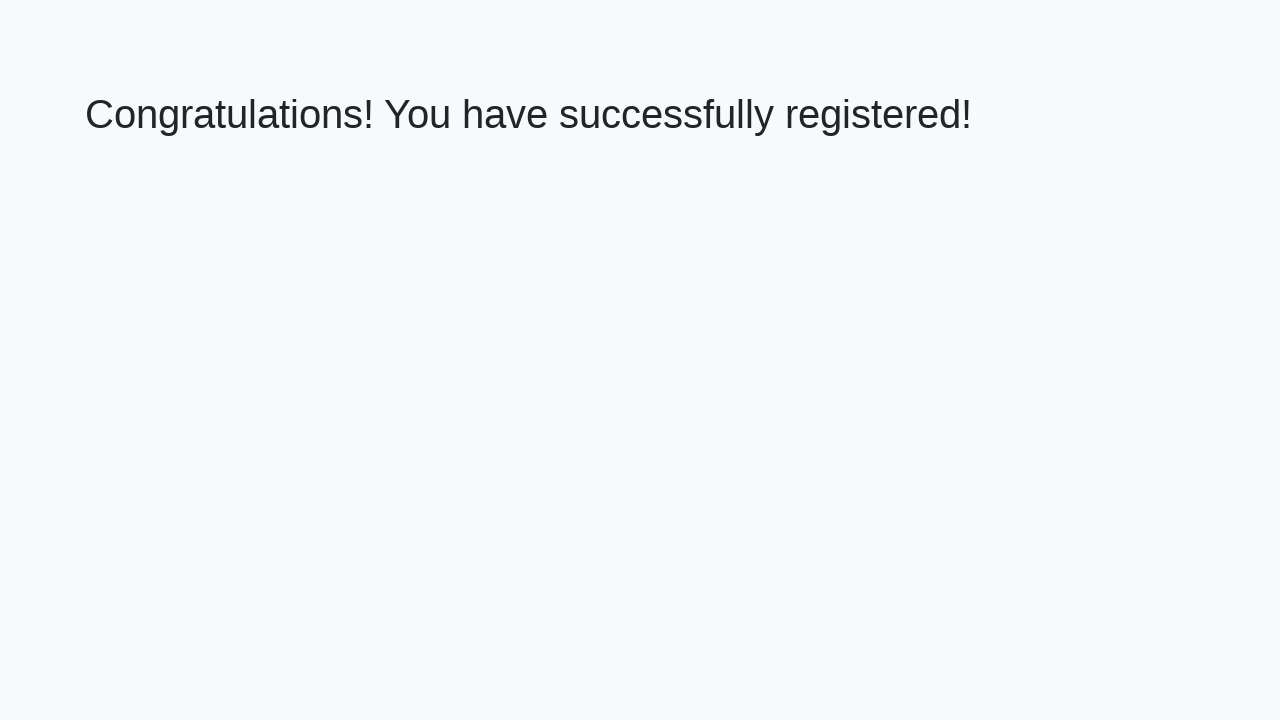

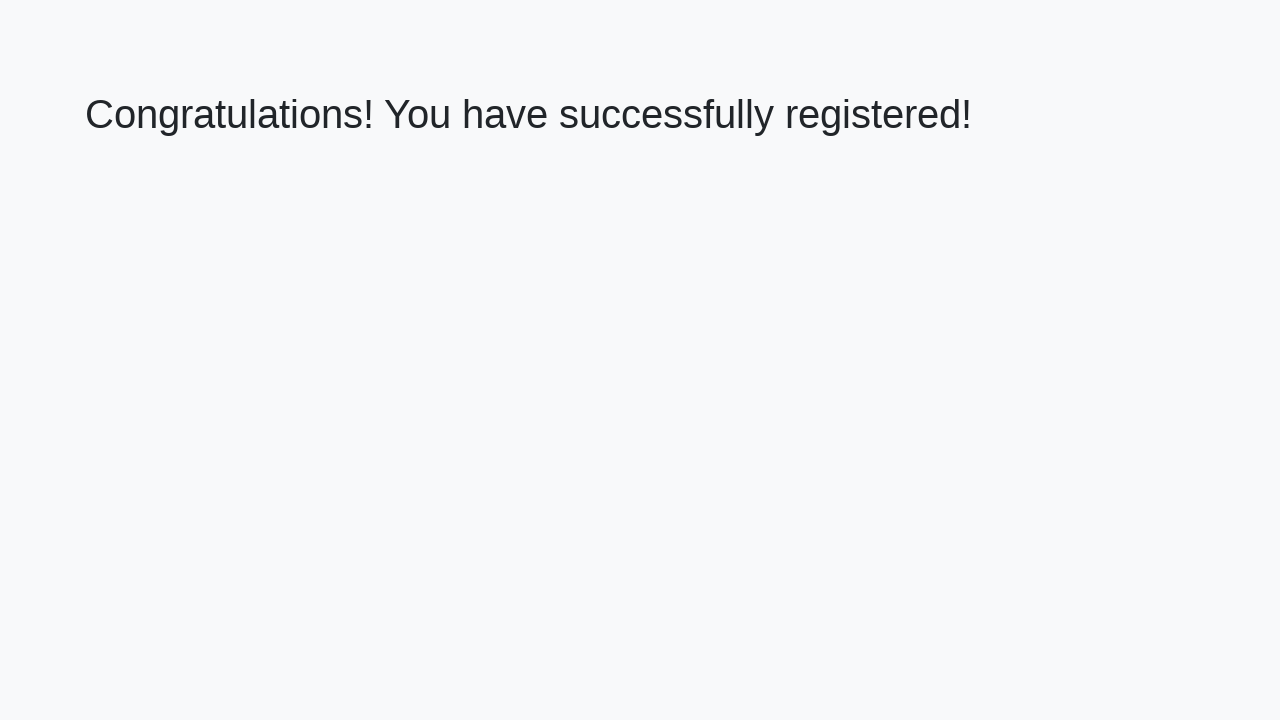